Tests dynamic checkbox controls by clicking checkbox, removing it, waiting for it to be re-added

Starting URL: http://the-internet.herokuapp.com/dynamic_controls

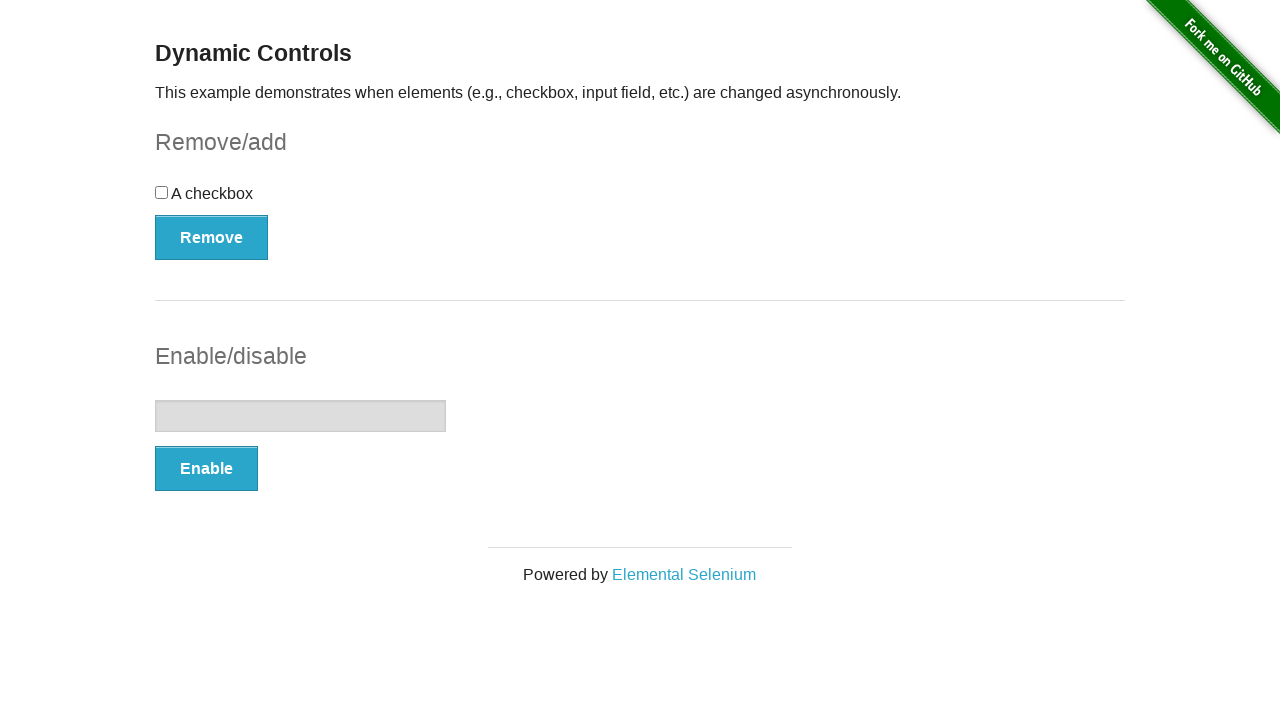

Clicked checkbox to check it at (162, 192) on xpath=//input[@type="checkbox"]
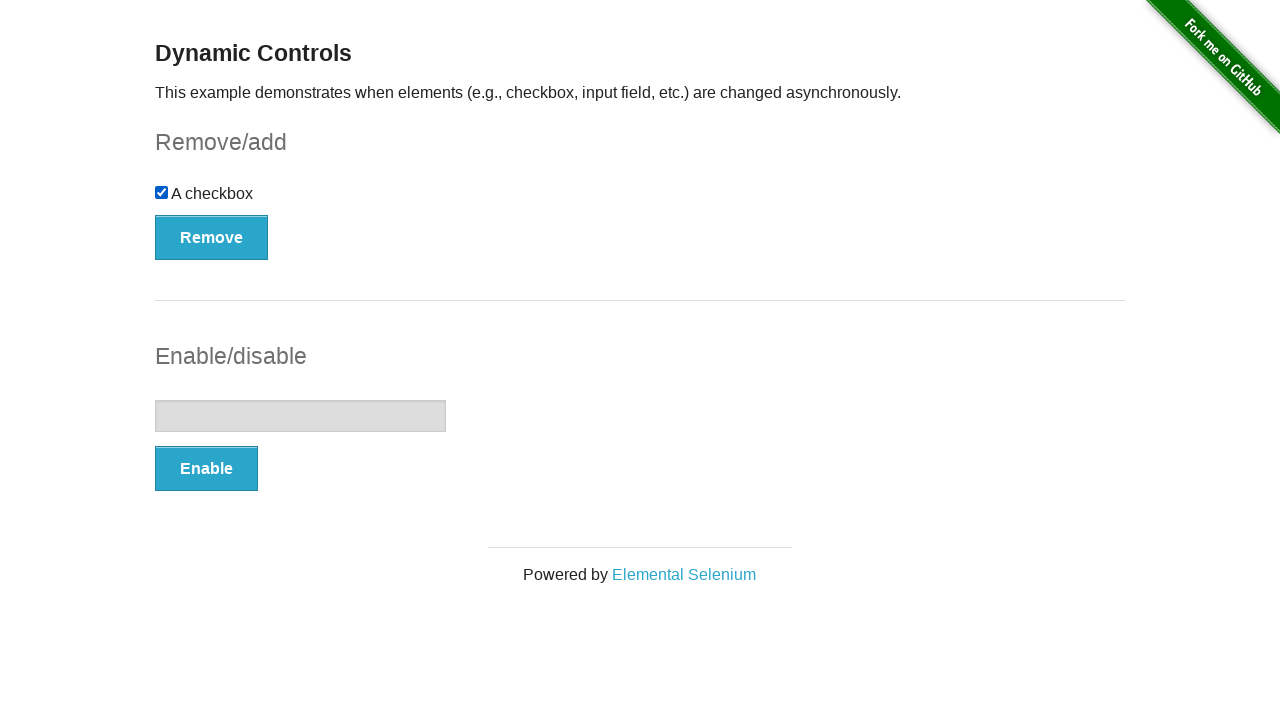

Clicked Remove button to remove the checkbox at (212, 237) on xpath=//button[contains(text(),"Remove")]
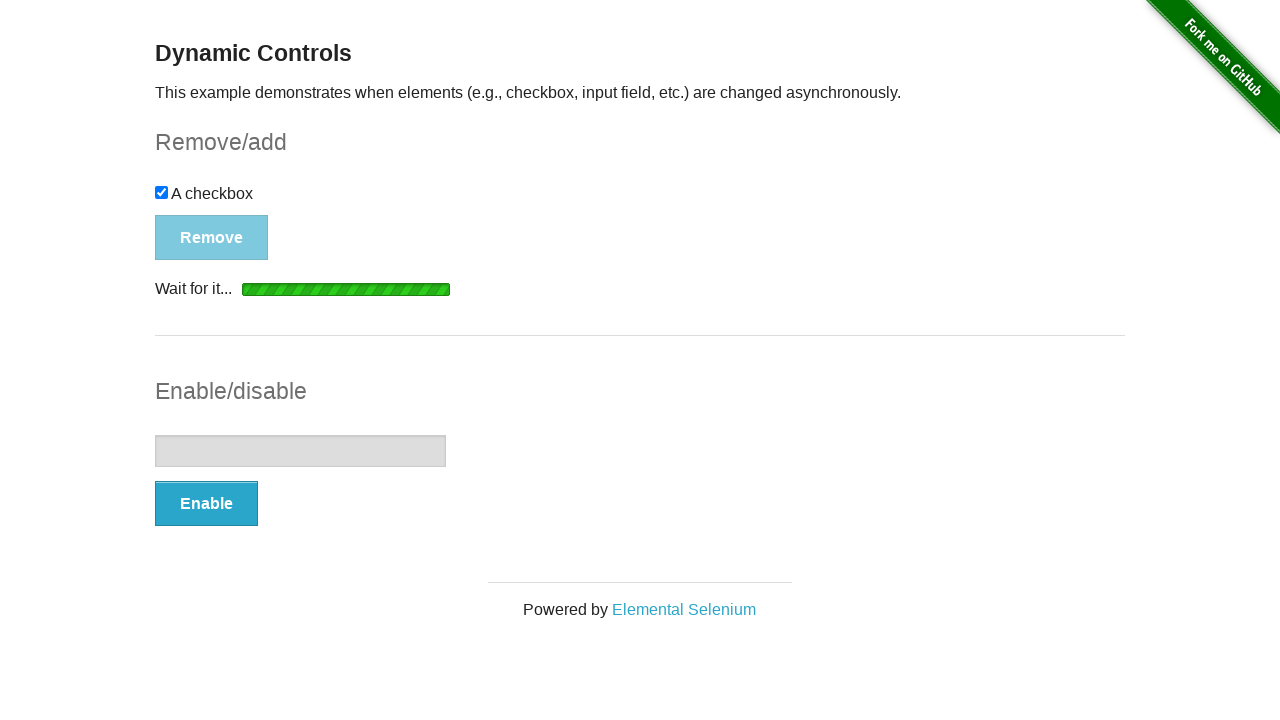

Add button appeared after checkbox removal
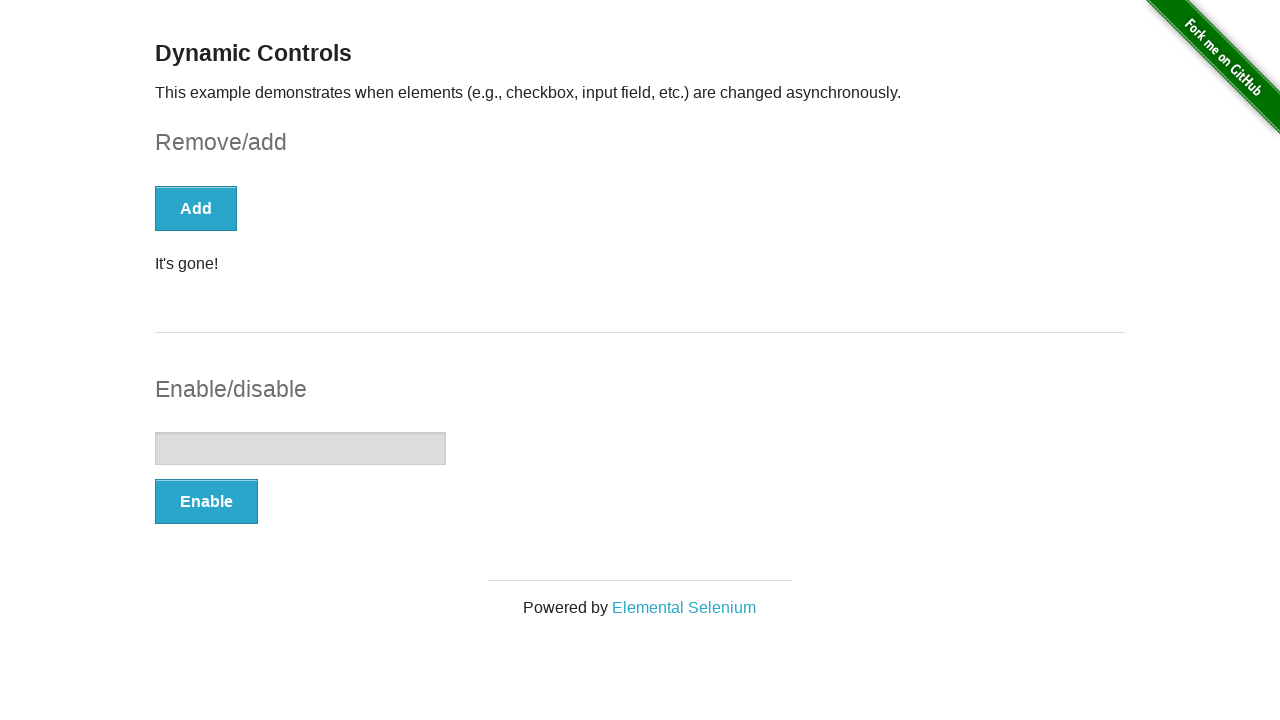

Clicked Add button to re-add the checkbox at (196, 208) on xpath=//button[contains(text(),"Add")]
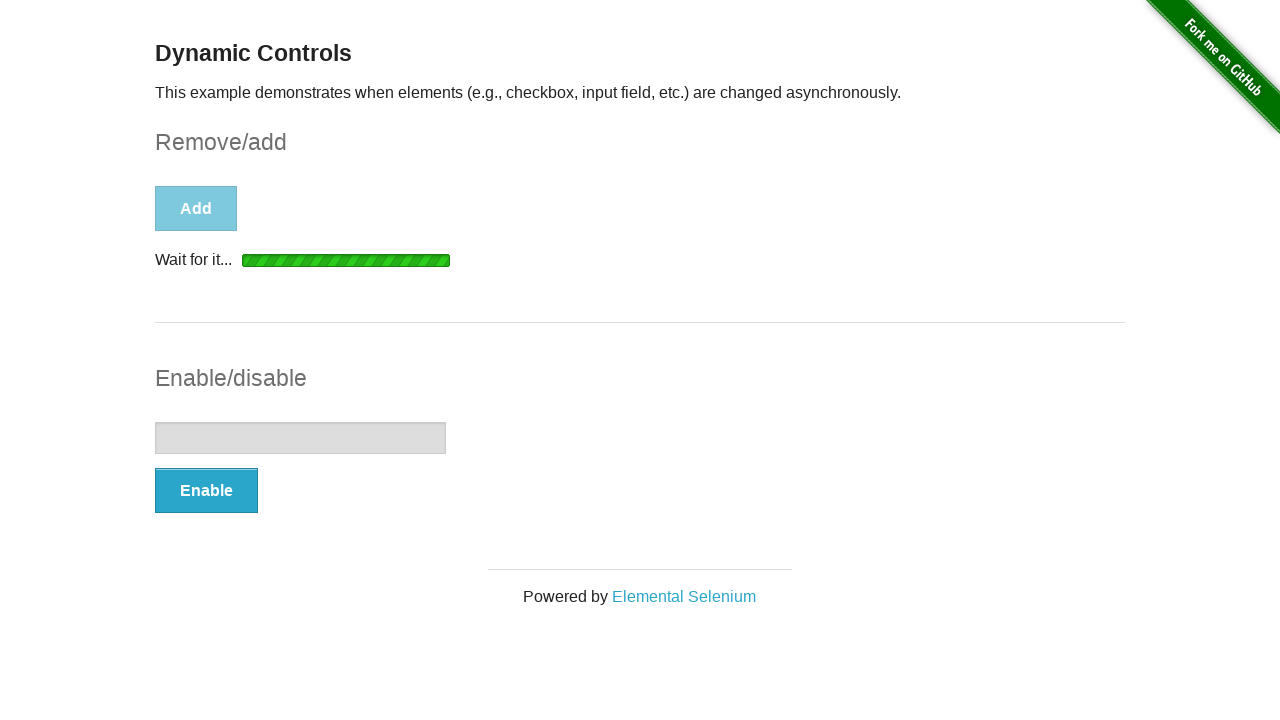

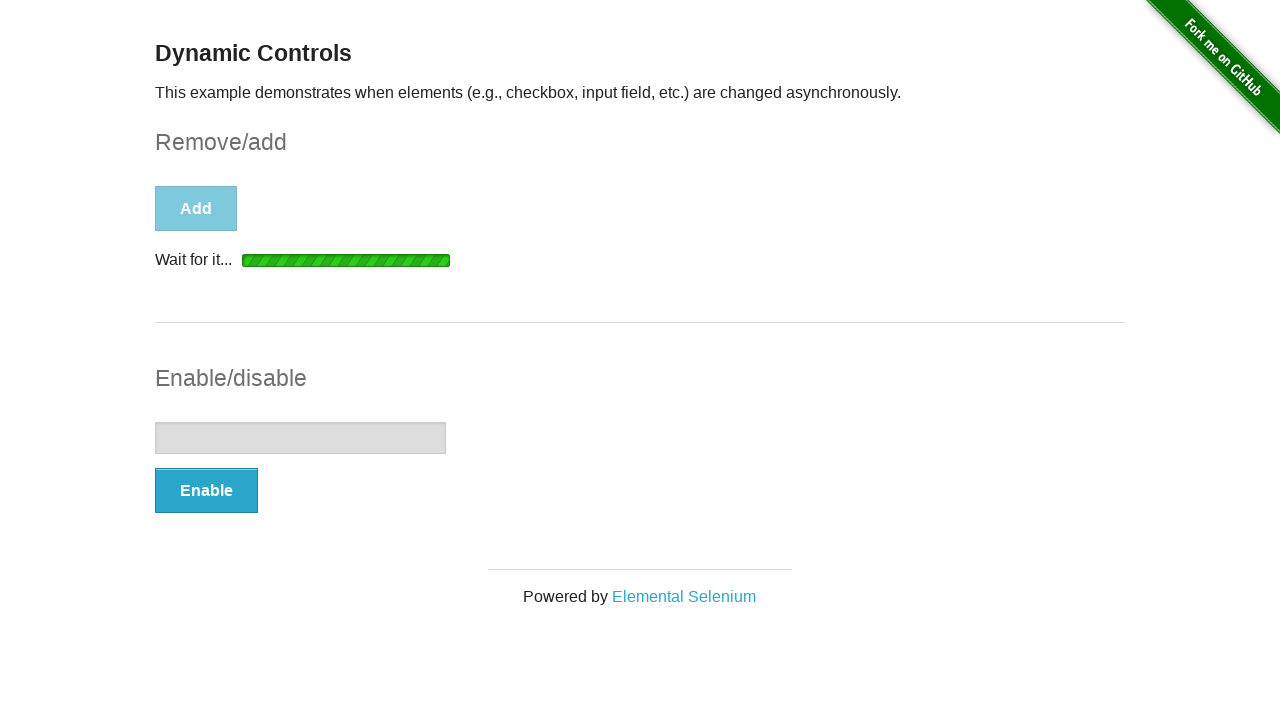